Enters only name, submits the form, clicks Yes to confirm, and verifies the thank you message includes the name

Starting URL: https://uljanovs.github.io/site/tasks/provide_feedback

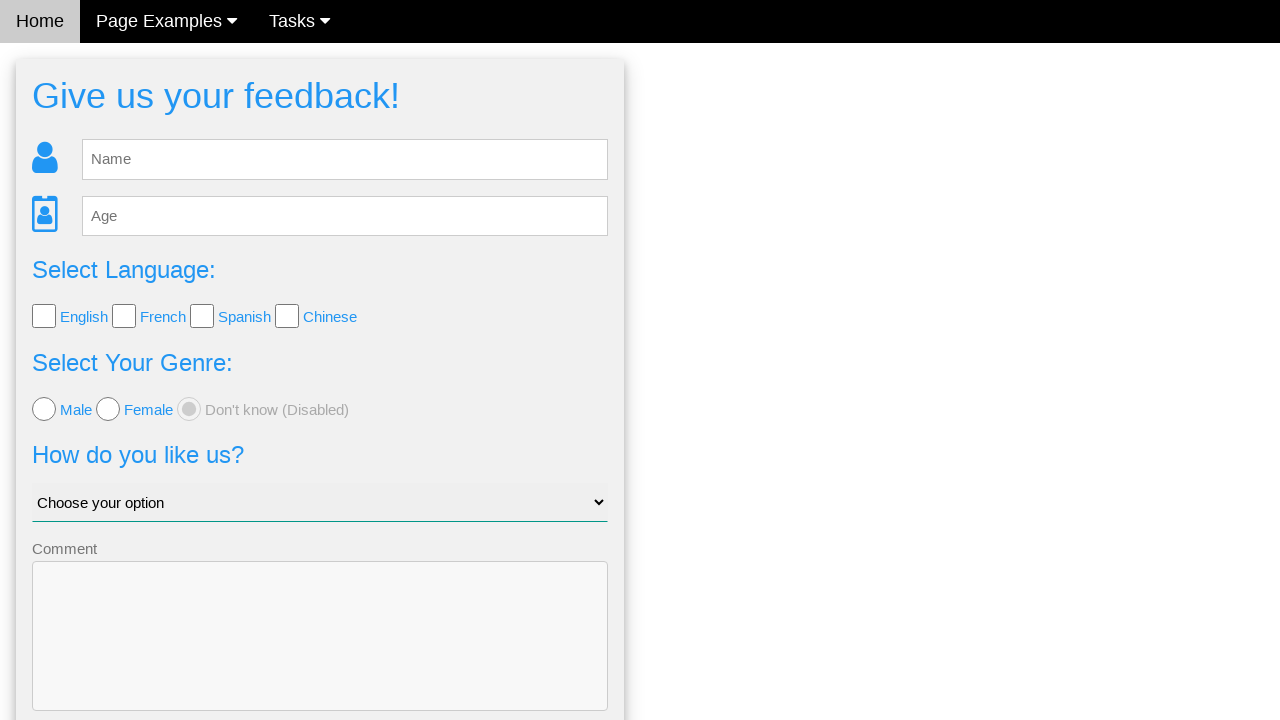

Filled name field with 'Ivan' on #fb_name
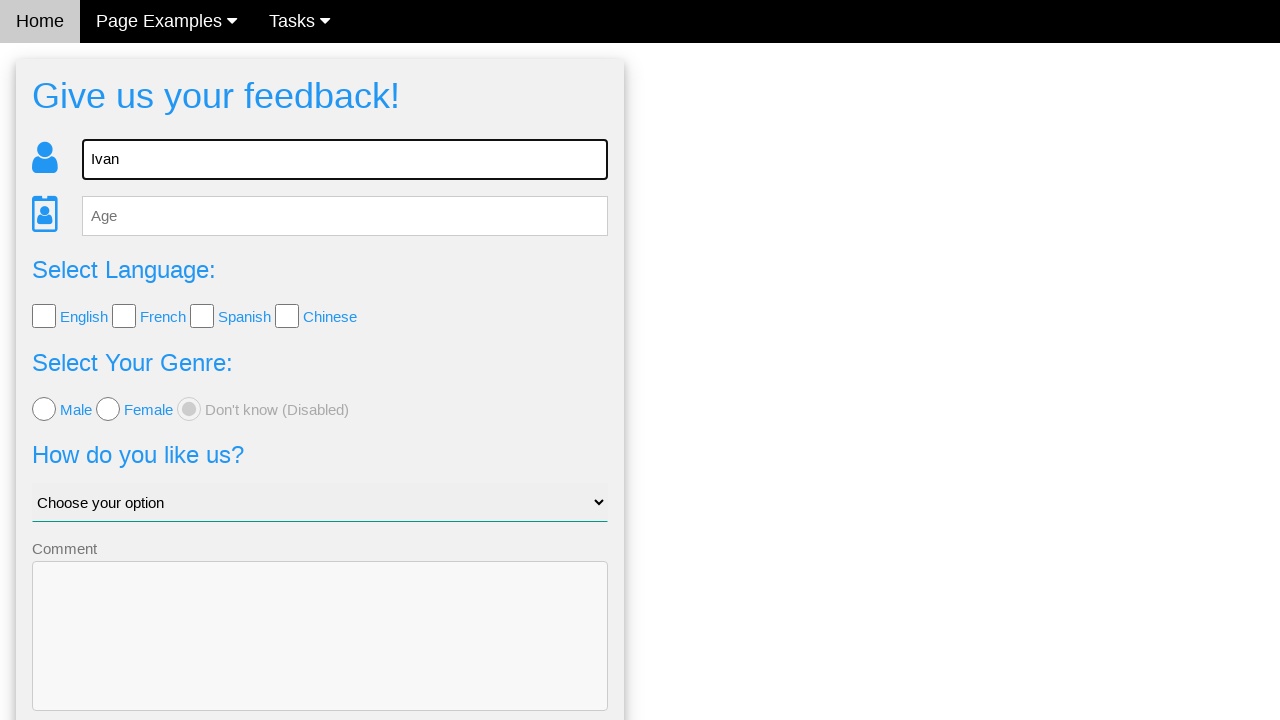

Clicked Send button to submit form at (320, 656) on .w3-btn-block
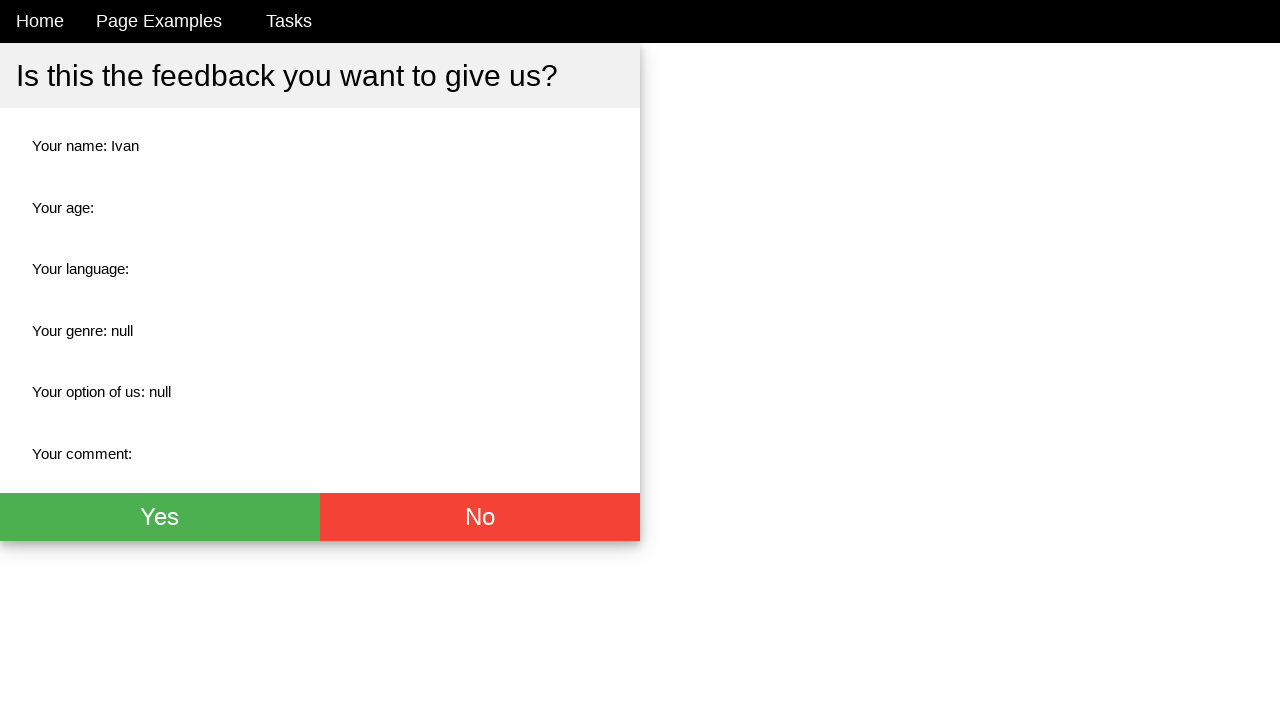

Clicked Yes button to confirm submission at (160, 517) on .w3-green
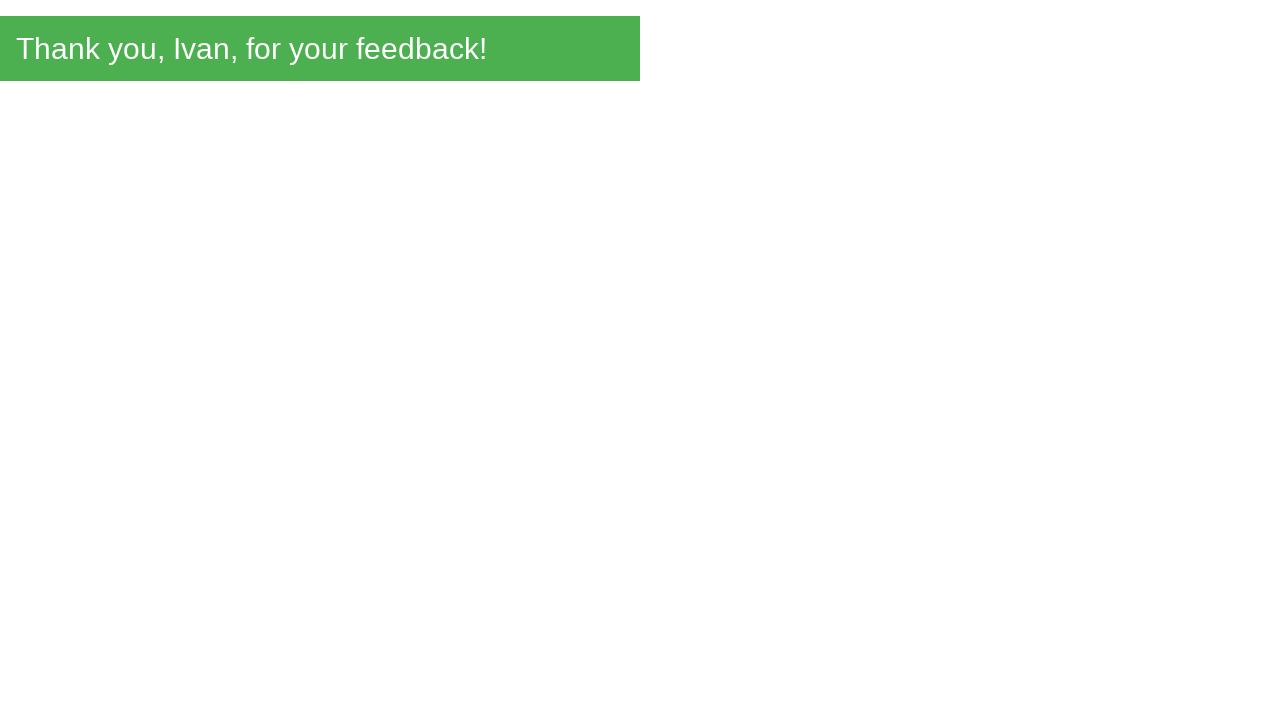

Thank you message element loaded
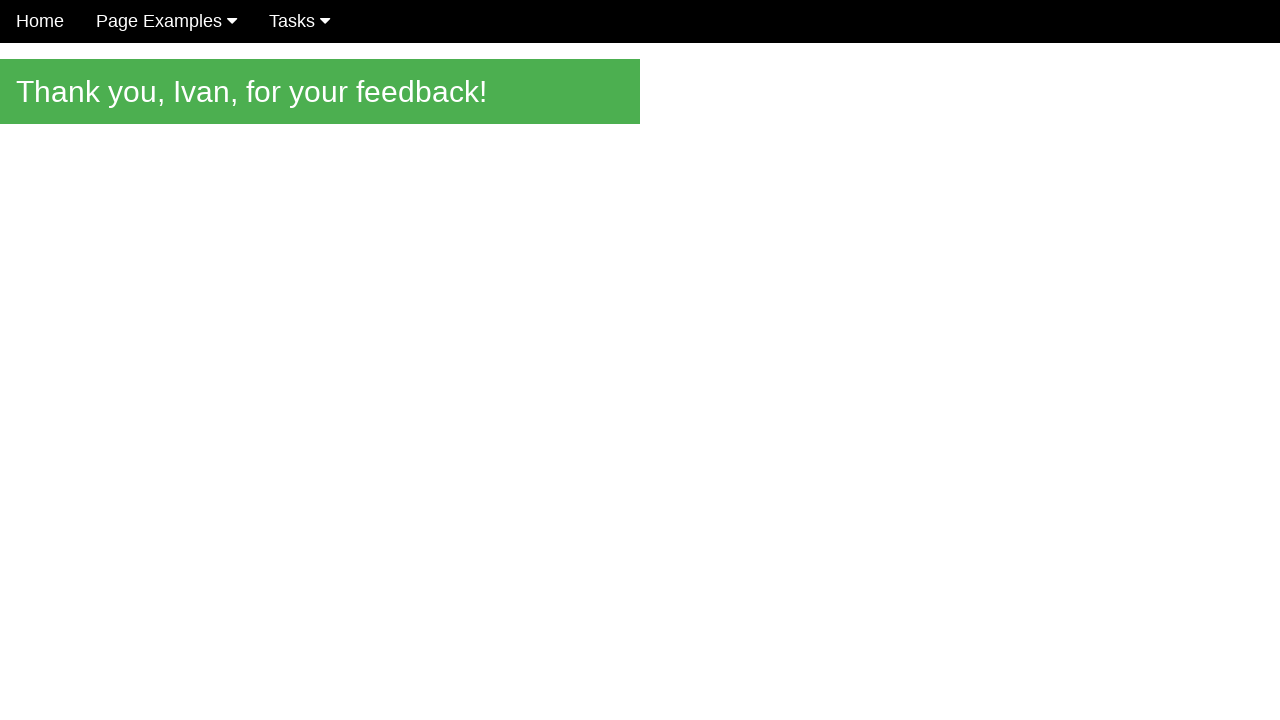

Verified thank you message contains 'Thank you, Ivan, for your feedback!'
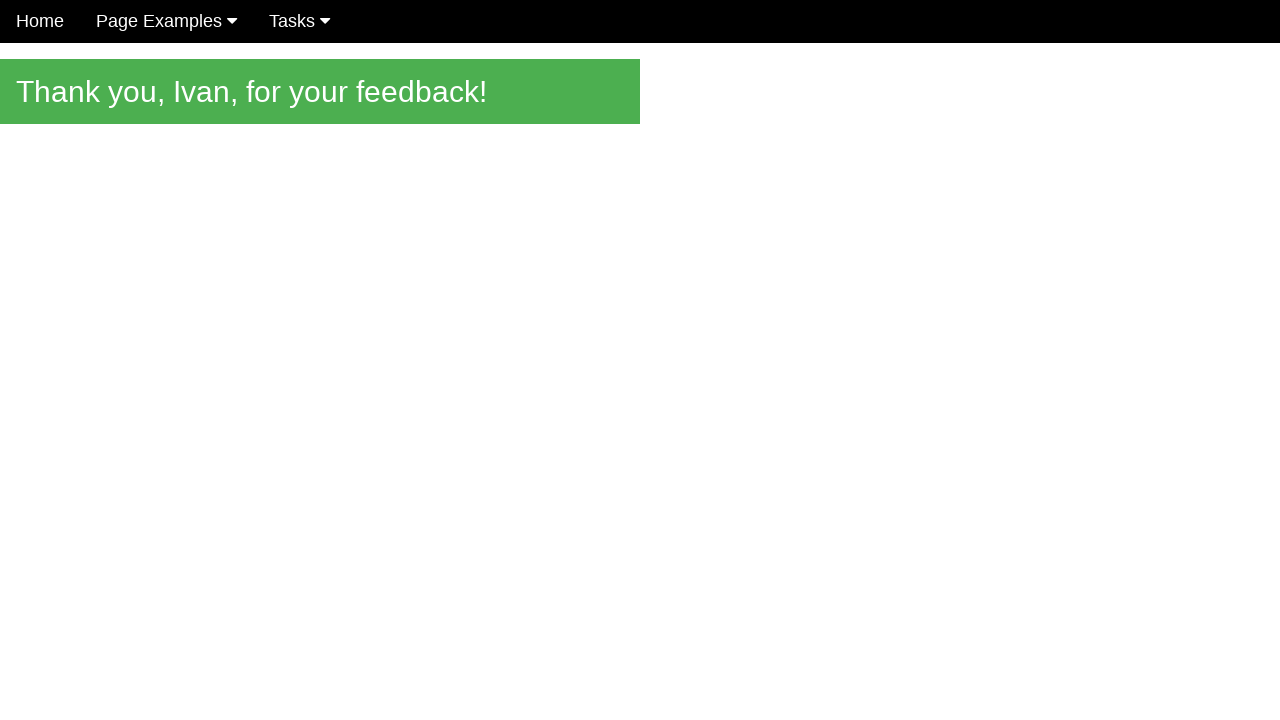

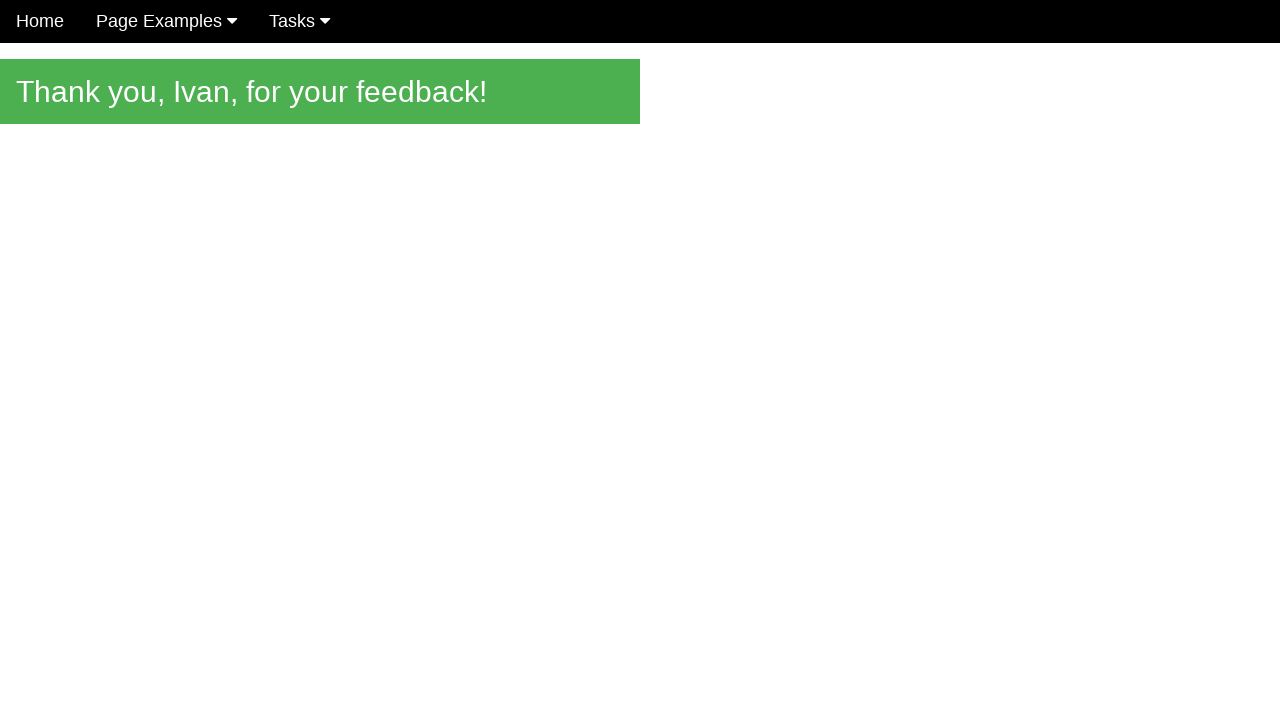